Tests dropdown selection functionality by selecting options using different methods (by index, value, and visible text)

Starting URL: https://www.hyrtutorials.com/p/html-dropdown-elements-practice.html

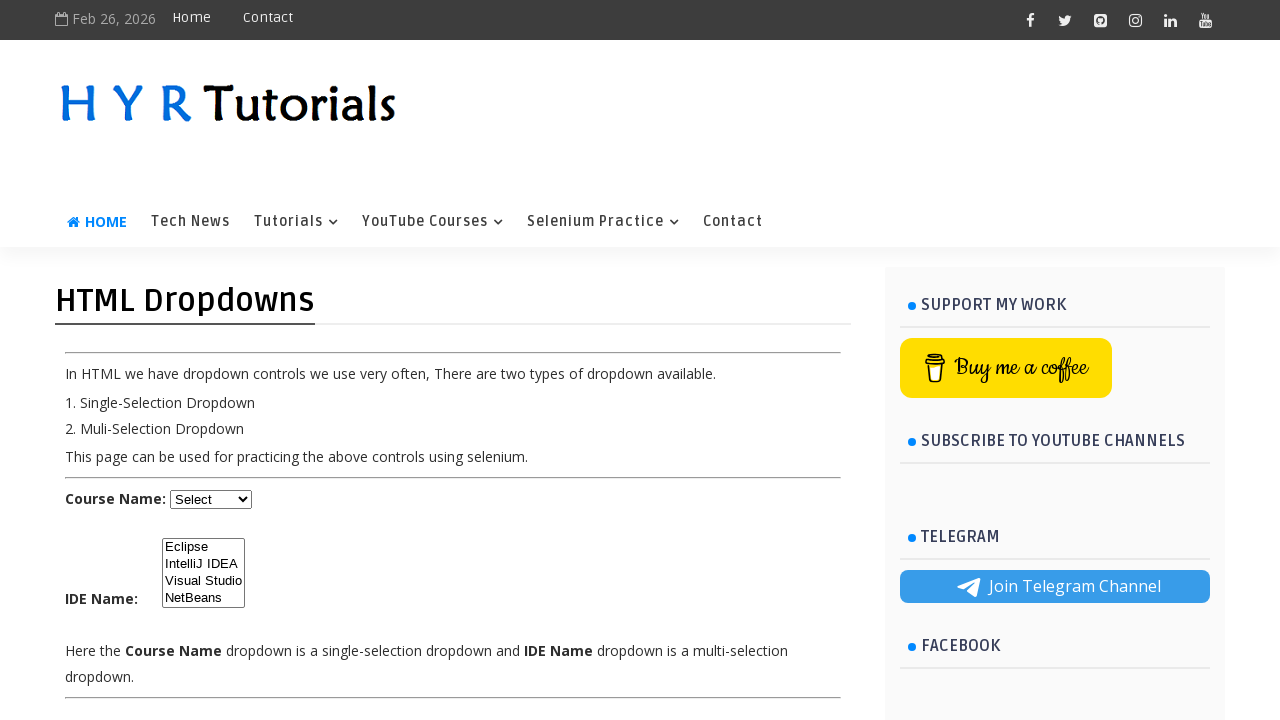

Located the course dropdown element
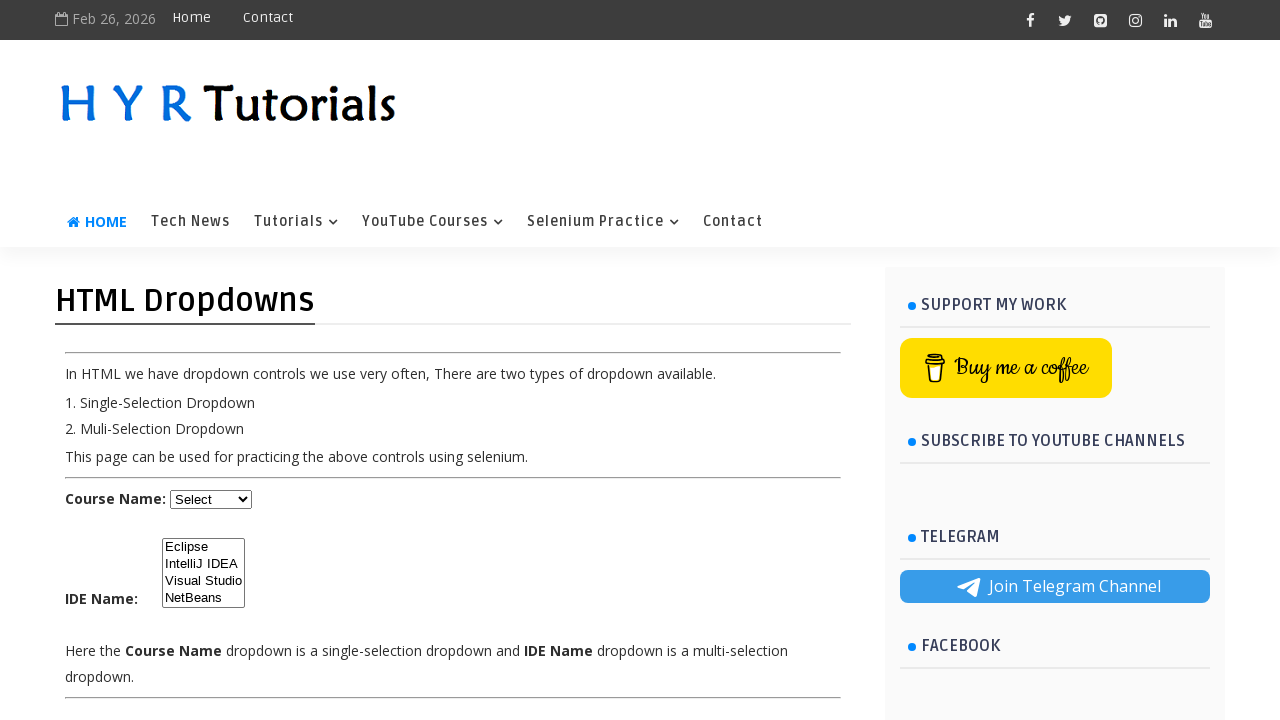

Selected dropdown option by index 2 (3rd option) on #course
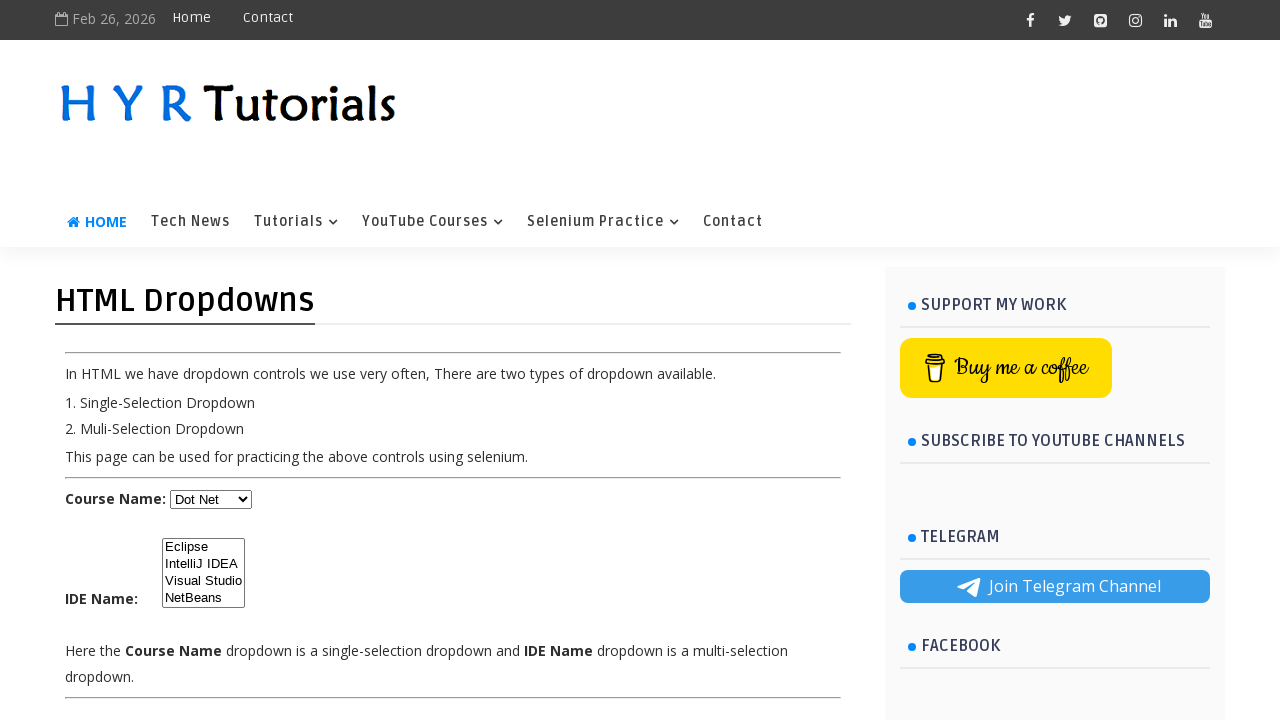

Selected dropdown option by value 'java' on #course
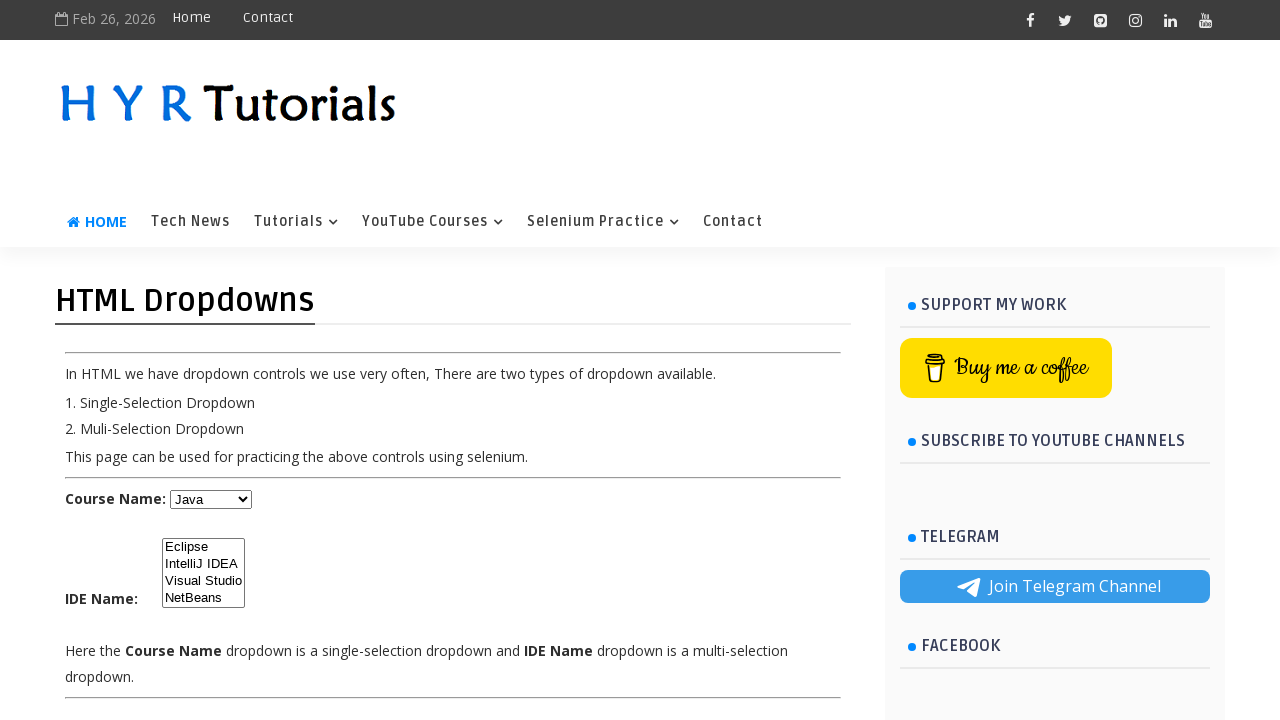

Selected dropdown option by visible text 'Python' on #course
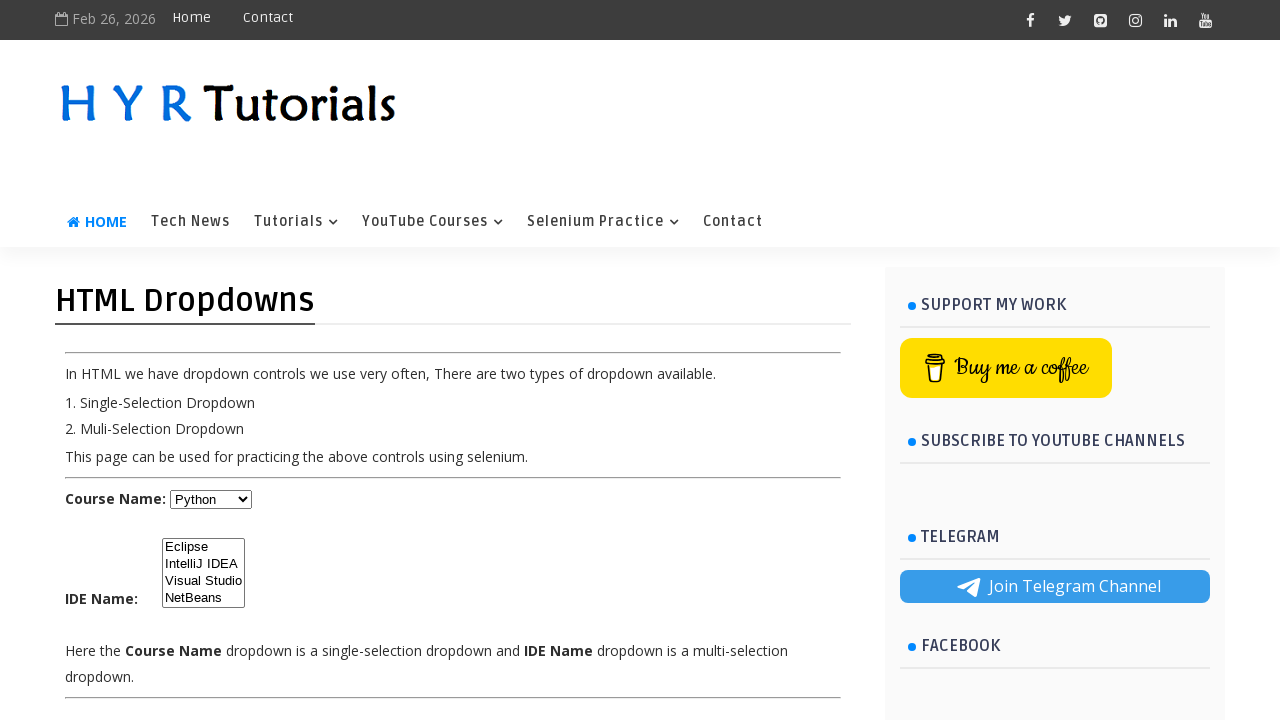

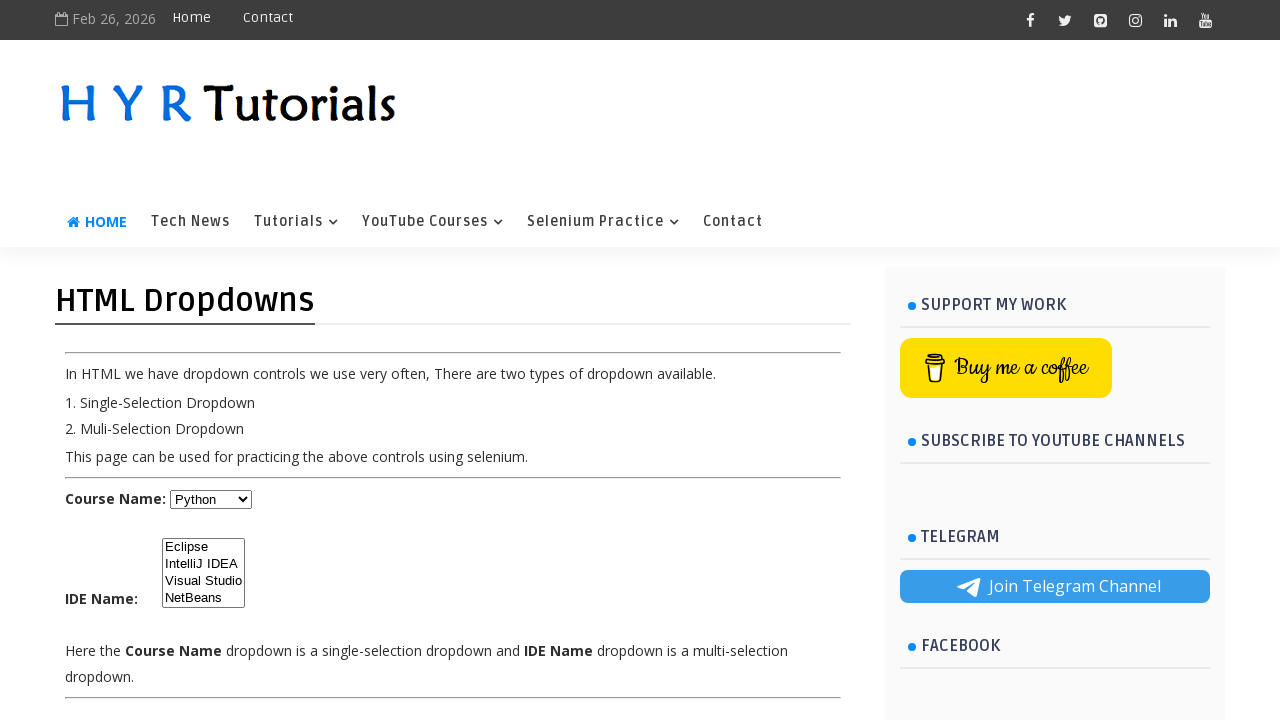